Tests that Clear completed button is hidden when there are no completed items

Starting URL: https://demo.playwright.dev/todomvc

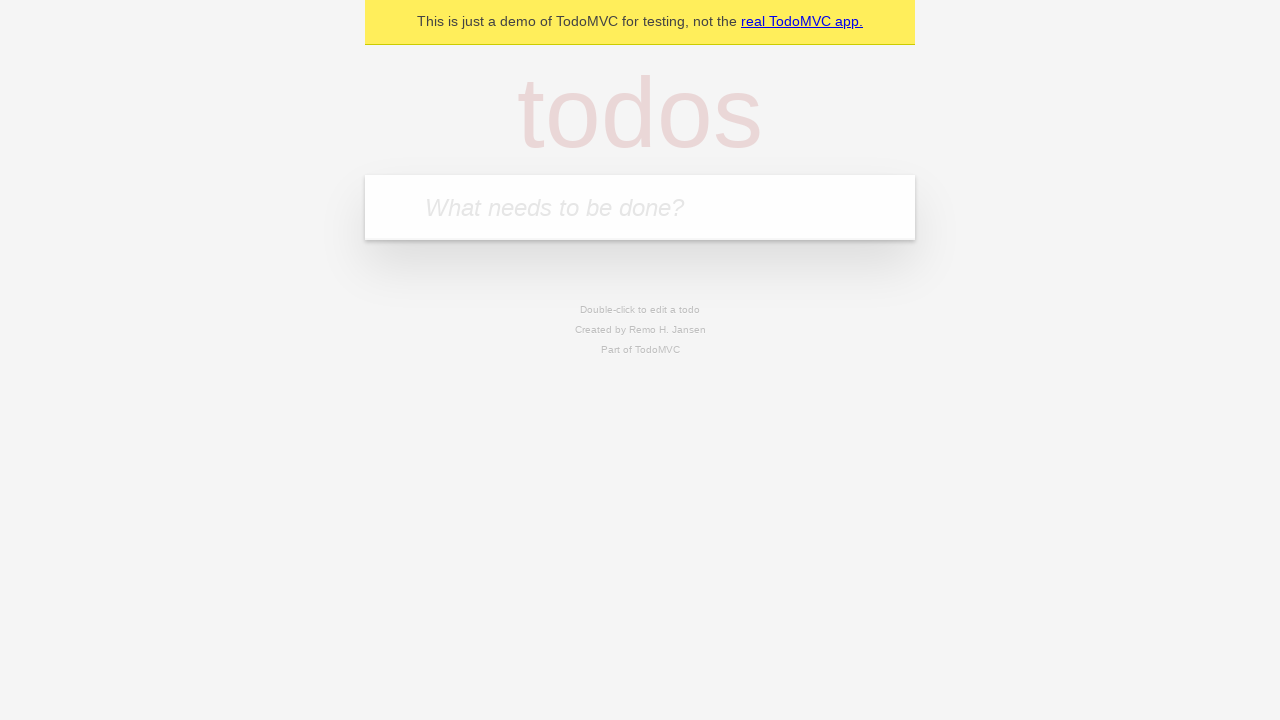

Filled todo input with 'buy some cheese' on internal:attr=[placeholder="What needs to be done?"i]
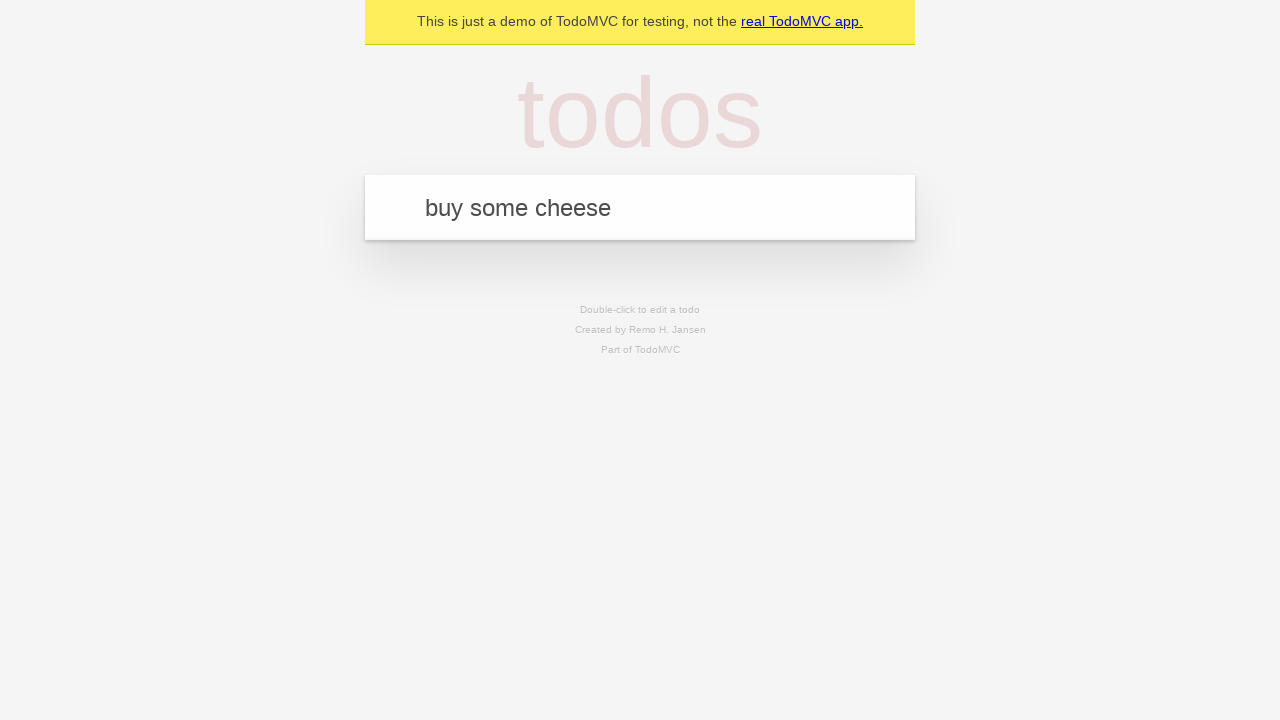

Pressed Enter to create todo 'buy some cheese' on internal:attr=[placeholder="What needs to be done?"i]
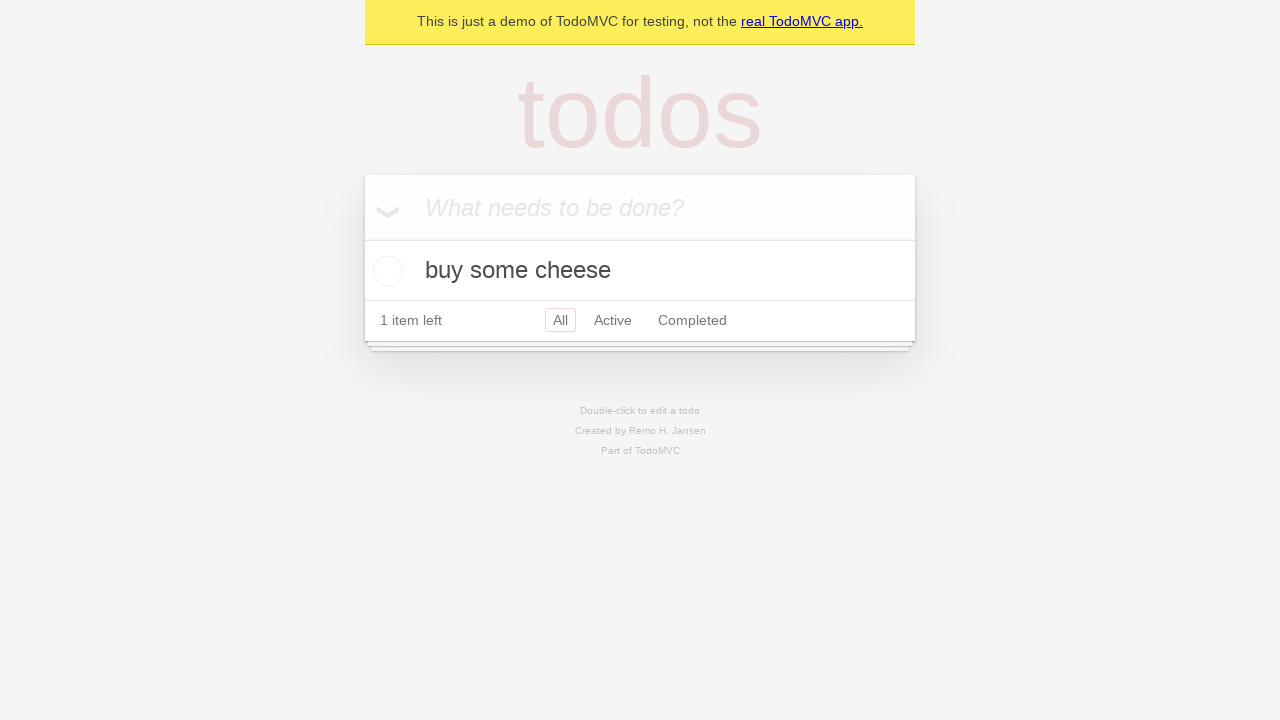

Filled todo input with 'feed the cat' on internal:attr=[placeholder="What needs to be done?"i]
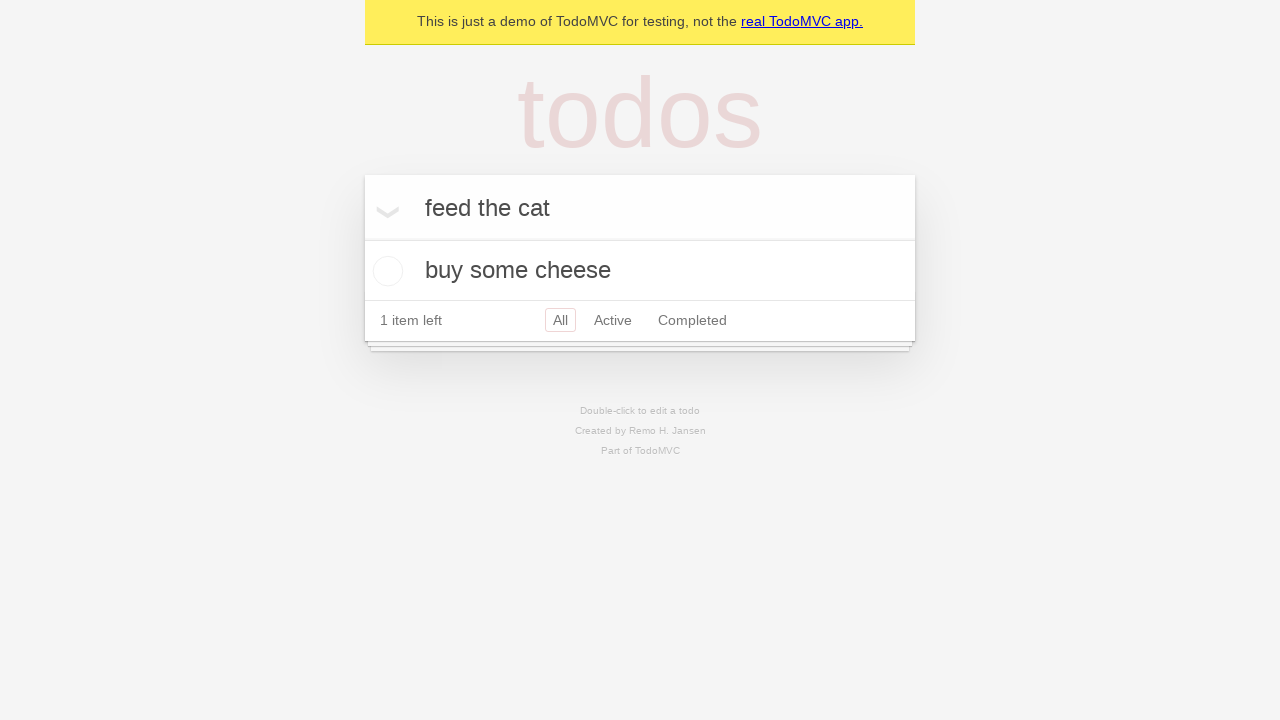

Pressed Enter to create todo 'feed the cat' on internal:attr=[placeholder="What needs to be done?"i]
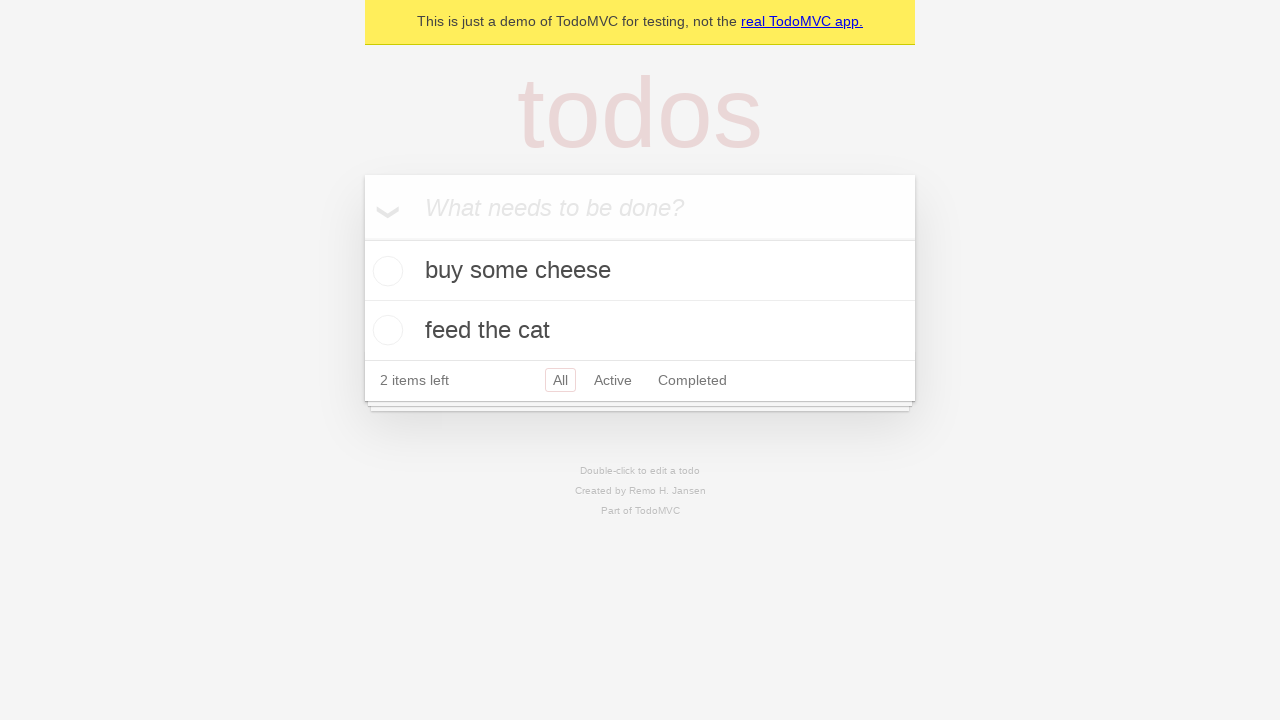

Filled todo input with 'book a doctors appointment' on internal:attr=[placeholder="What needs to be done?"i]
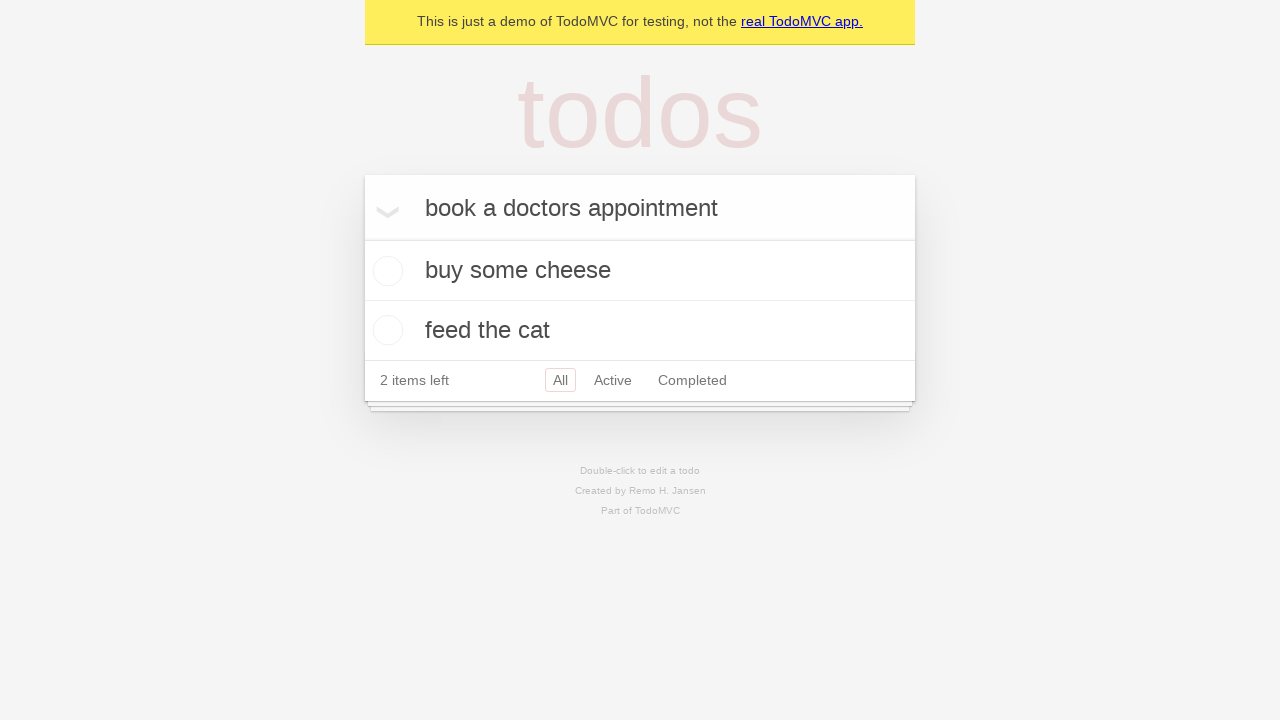

Pressed Enter to create todo 'book a doctors appointment' on internal:attr=[placeholder="What needs to be done?"i]
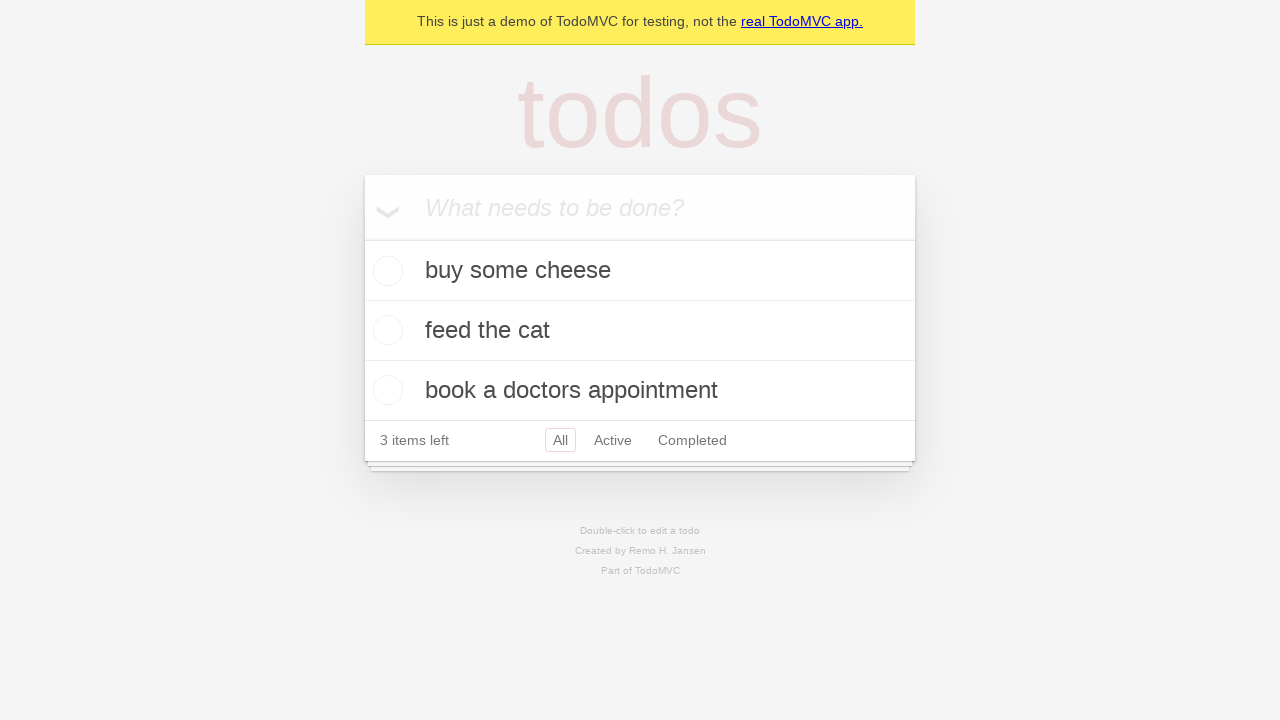

Waited for all three todos to be created
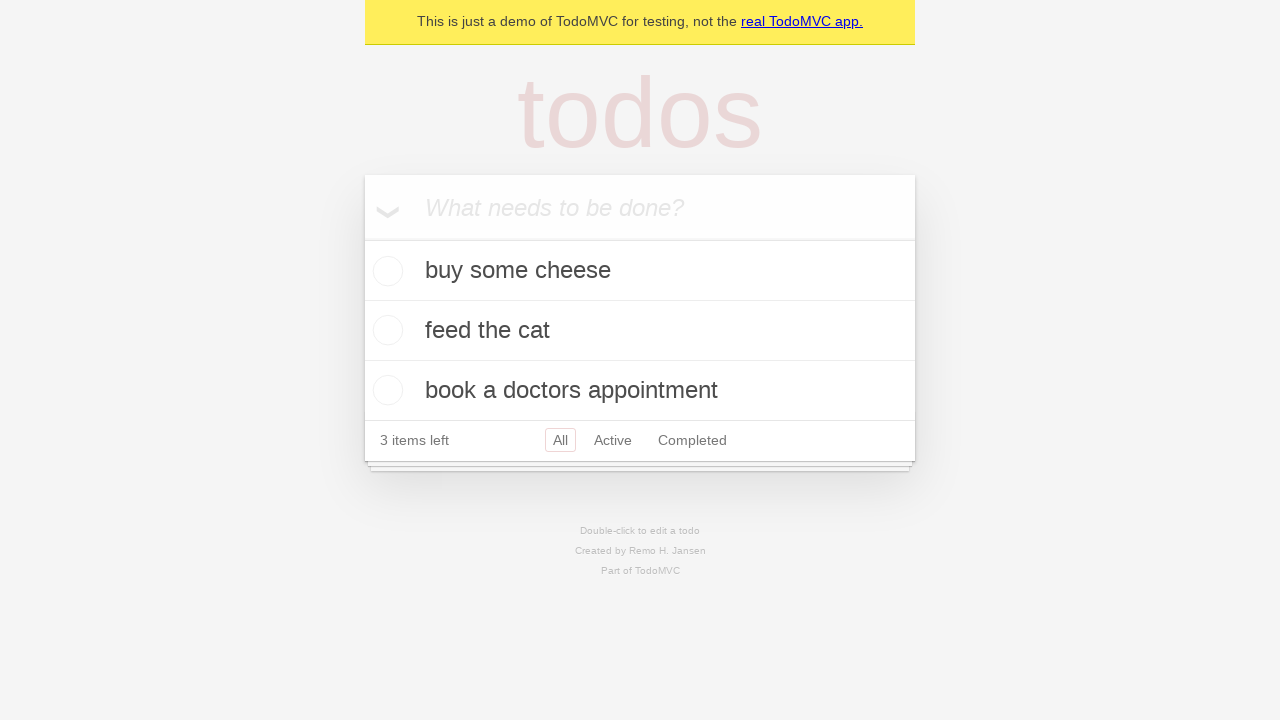

Checked the first todo item at (385, 271) on .todo-list li .toggle >> nth=0
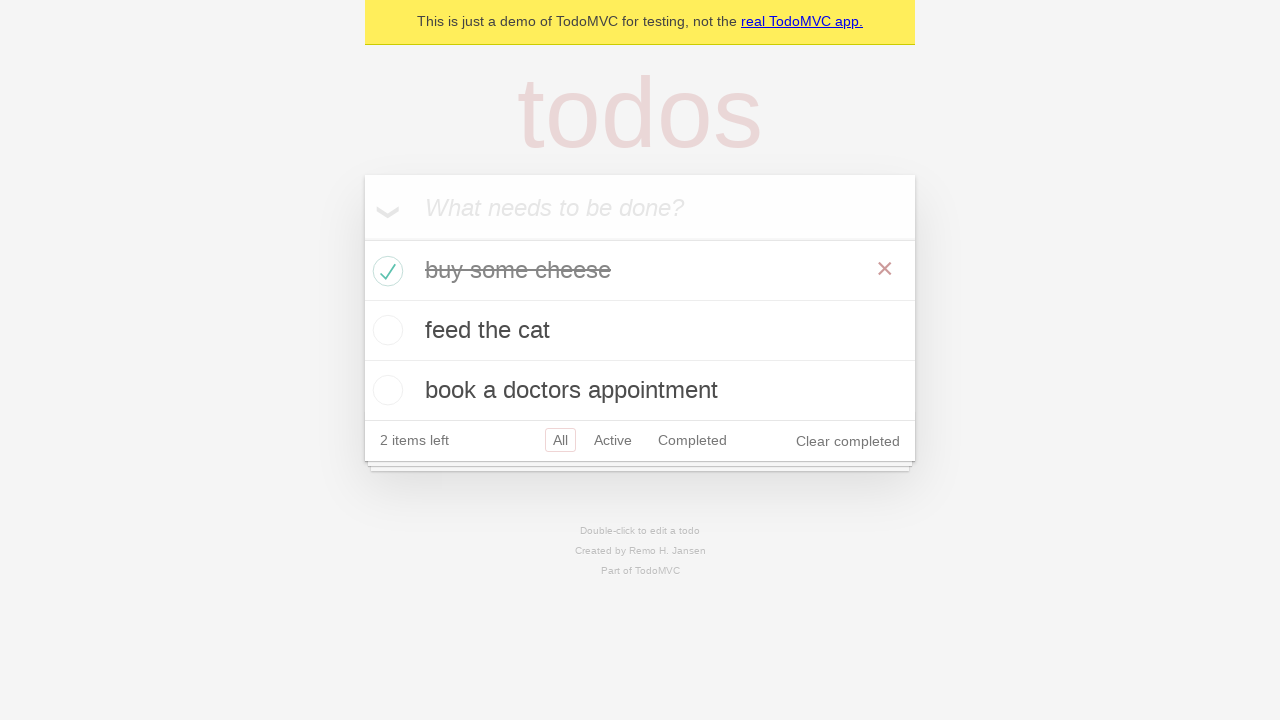

Clicked Clear completed button at (848, 441) on internal:role=button[name="Clear completed"i]
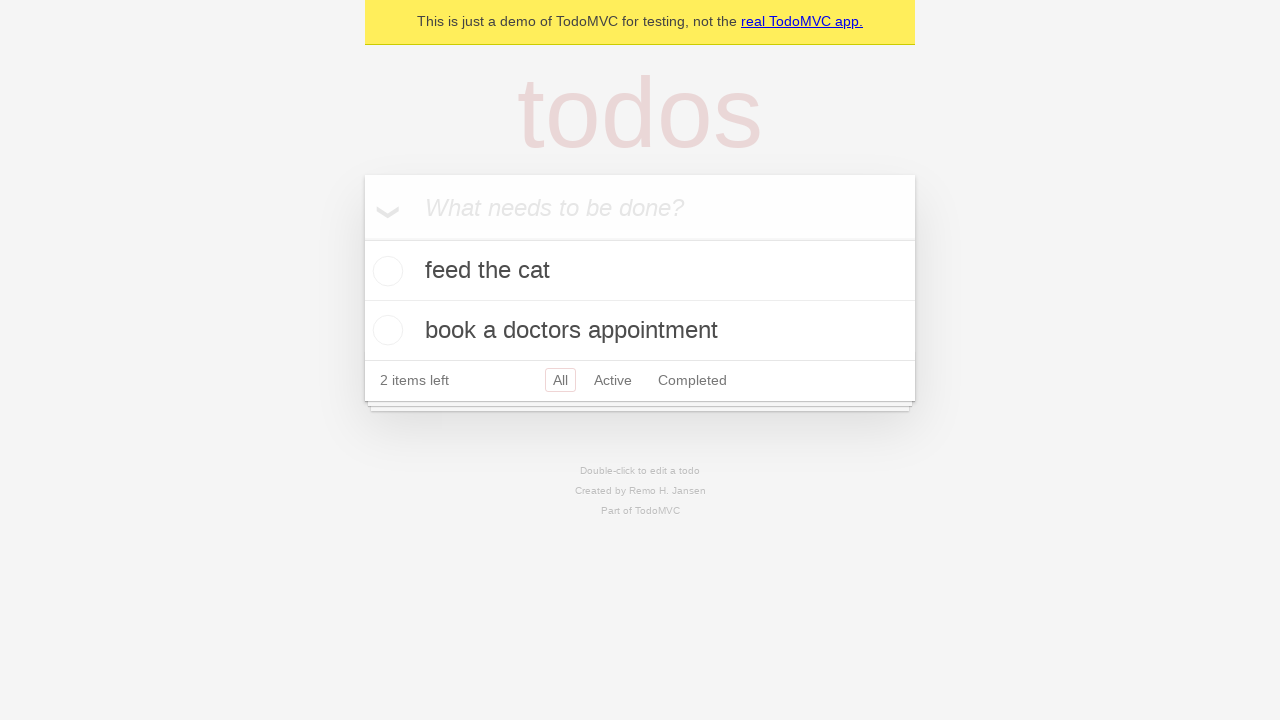

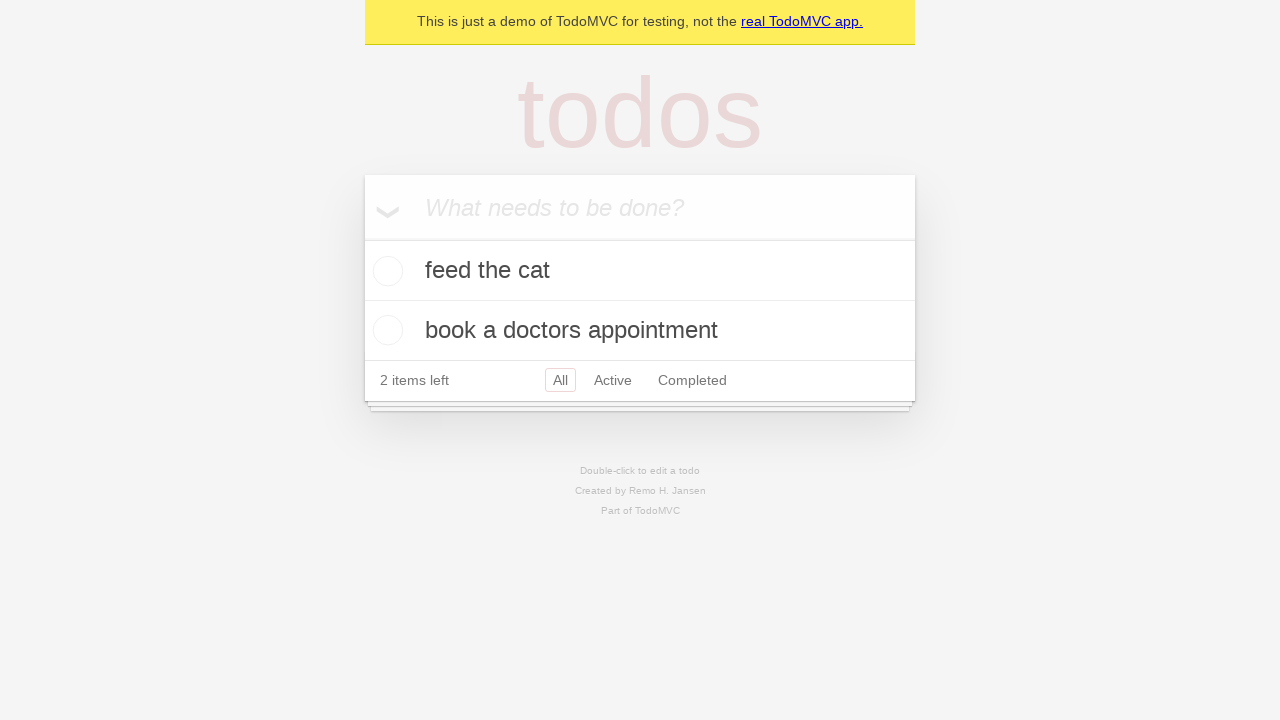